Tests the search functionality on Unacademy by entering "Water" in the search box and clicking on a search result link.

Starting URL: https://unacademy.com/goal/upsc-civil-services-examination-ias-preparation/KSCGY

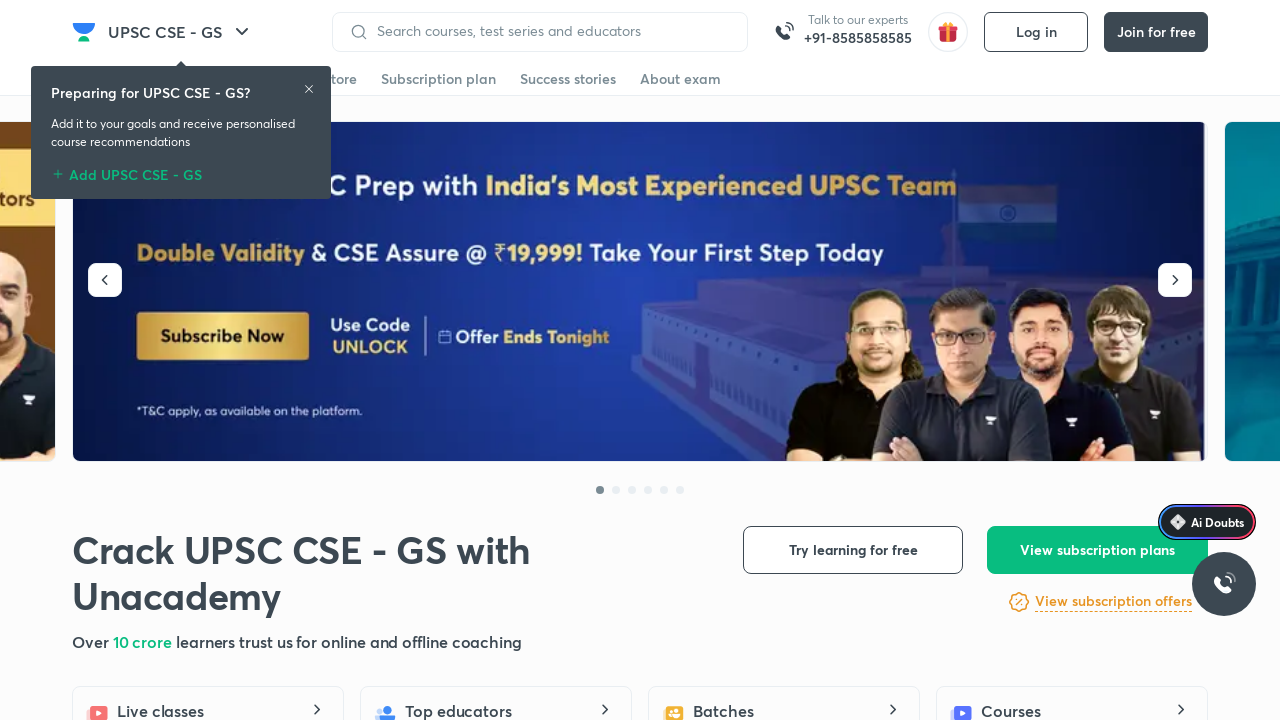

Set viewport size to 1920x1080
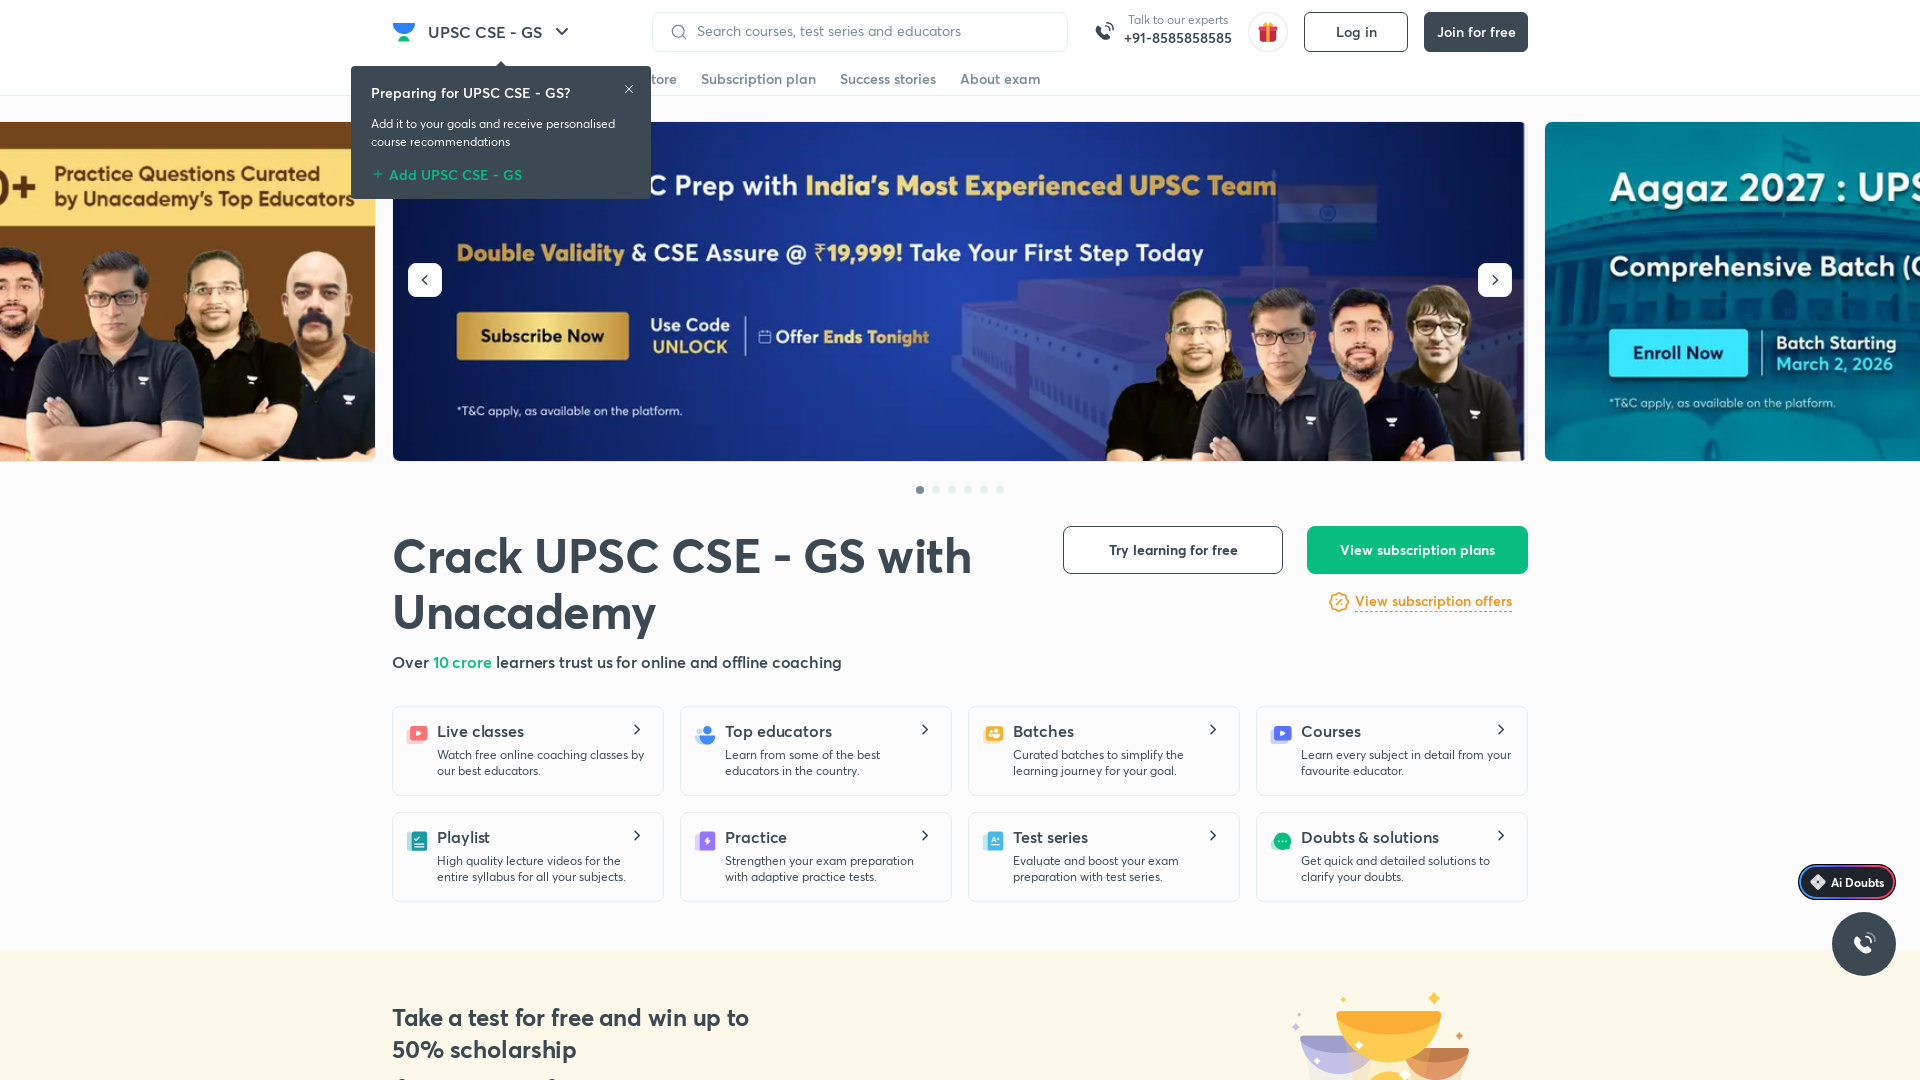

Filled search box with 'Water' on input[placeholder='Search courses, test series and educators']
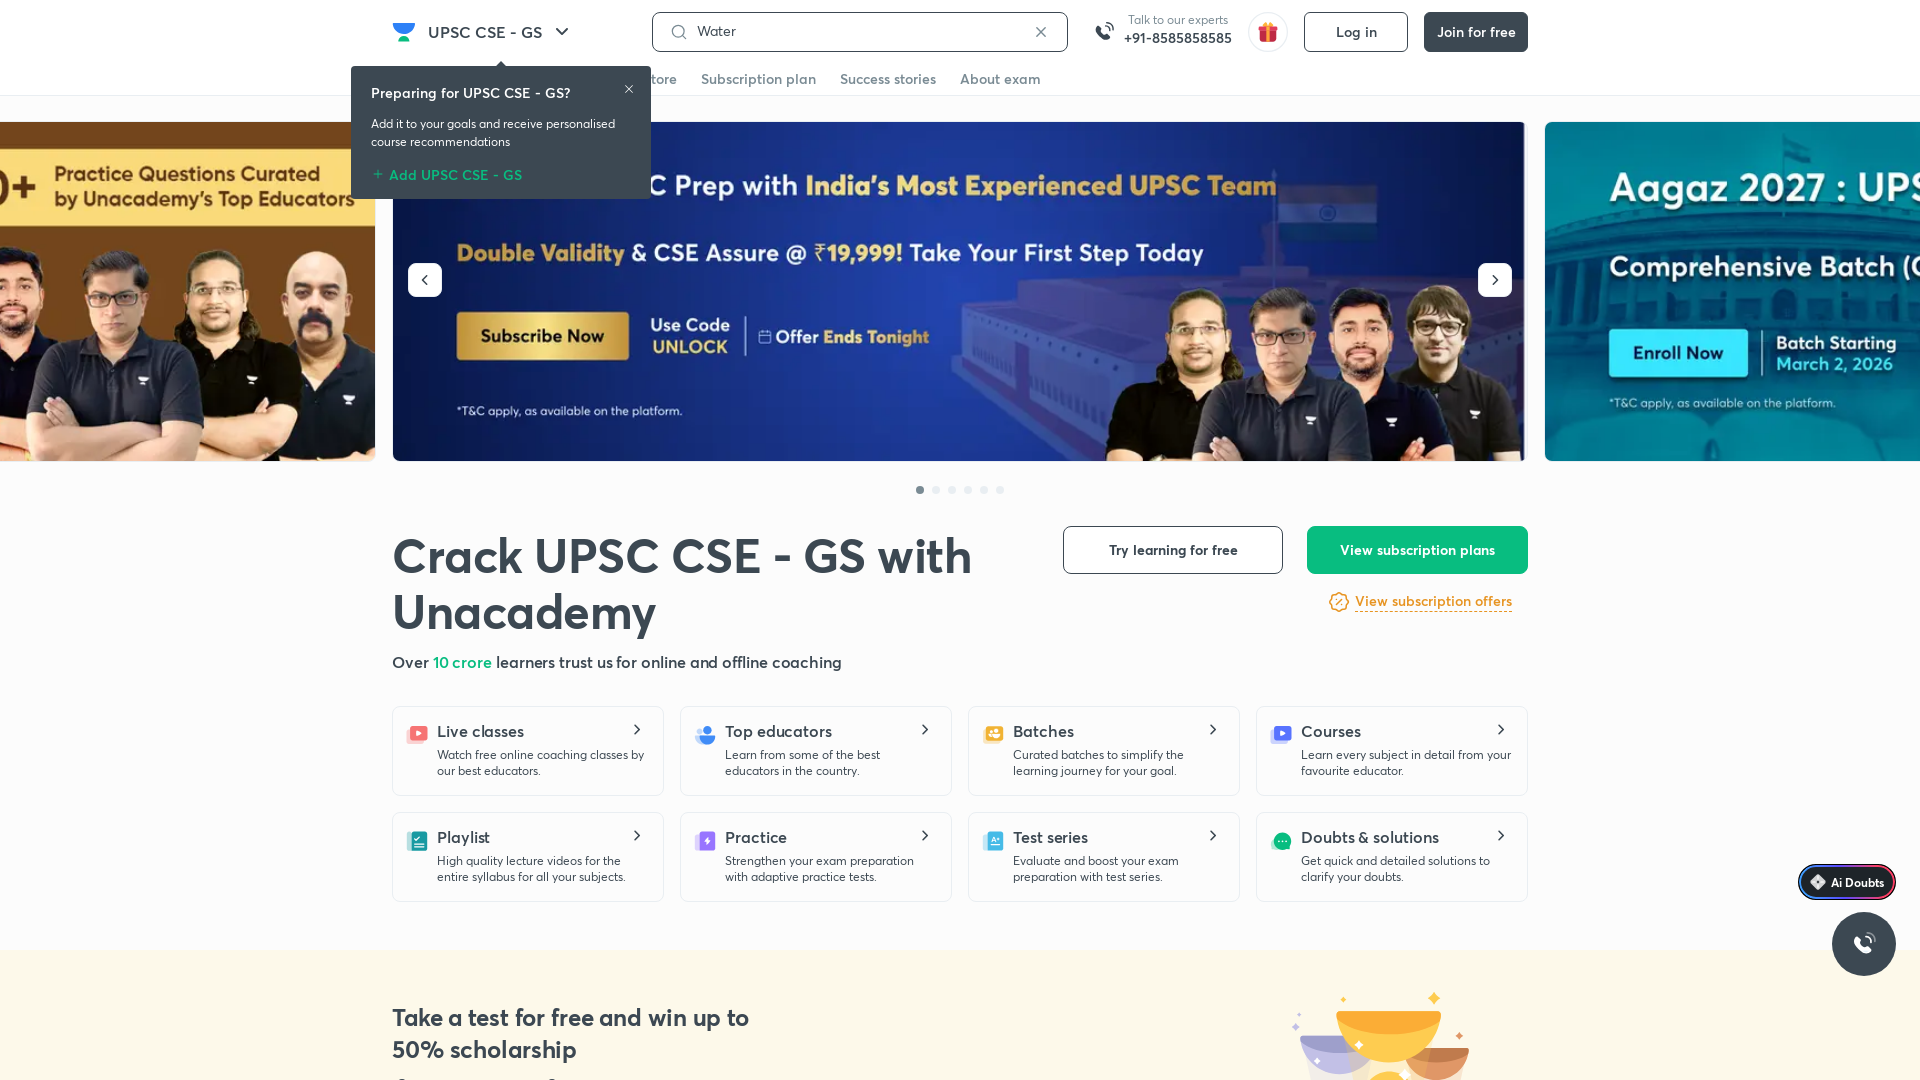

Waited 3 seconds for search suggestions to appear
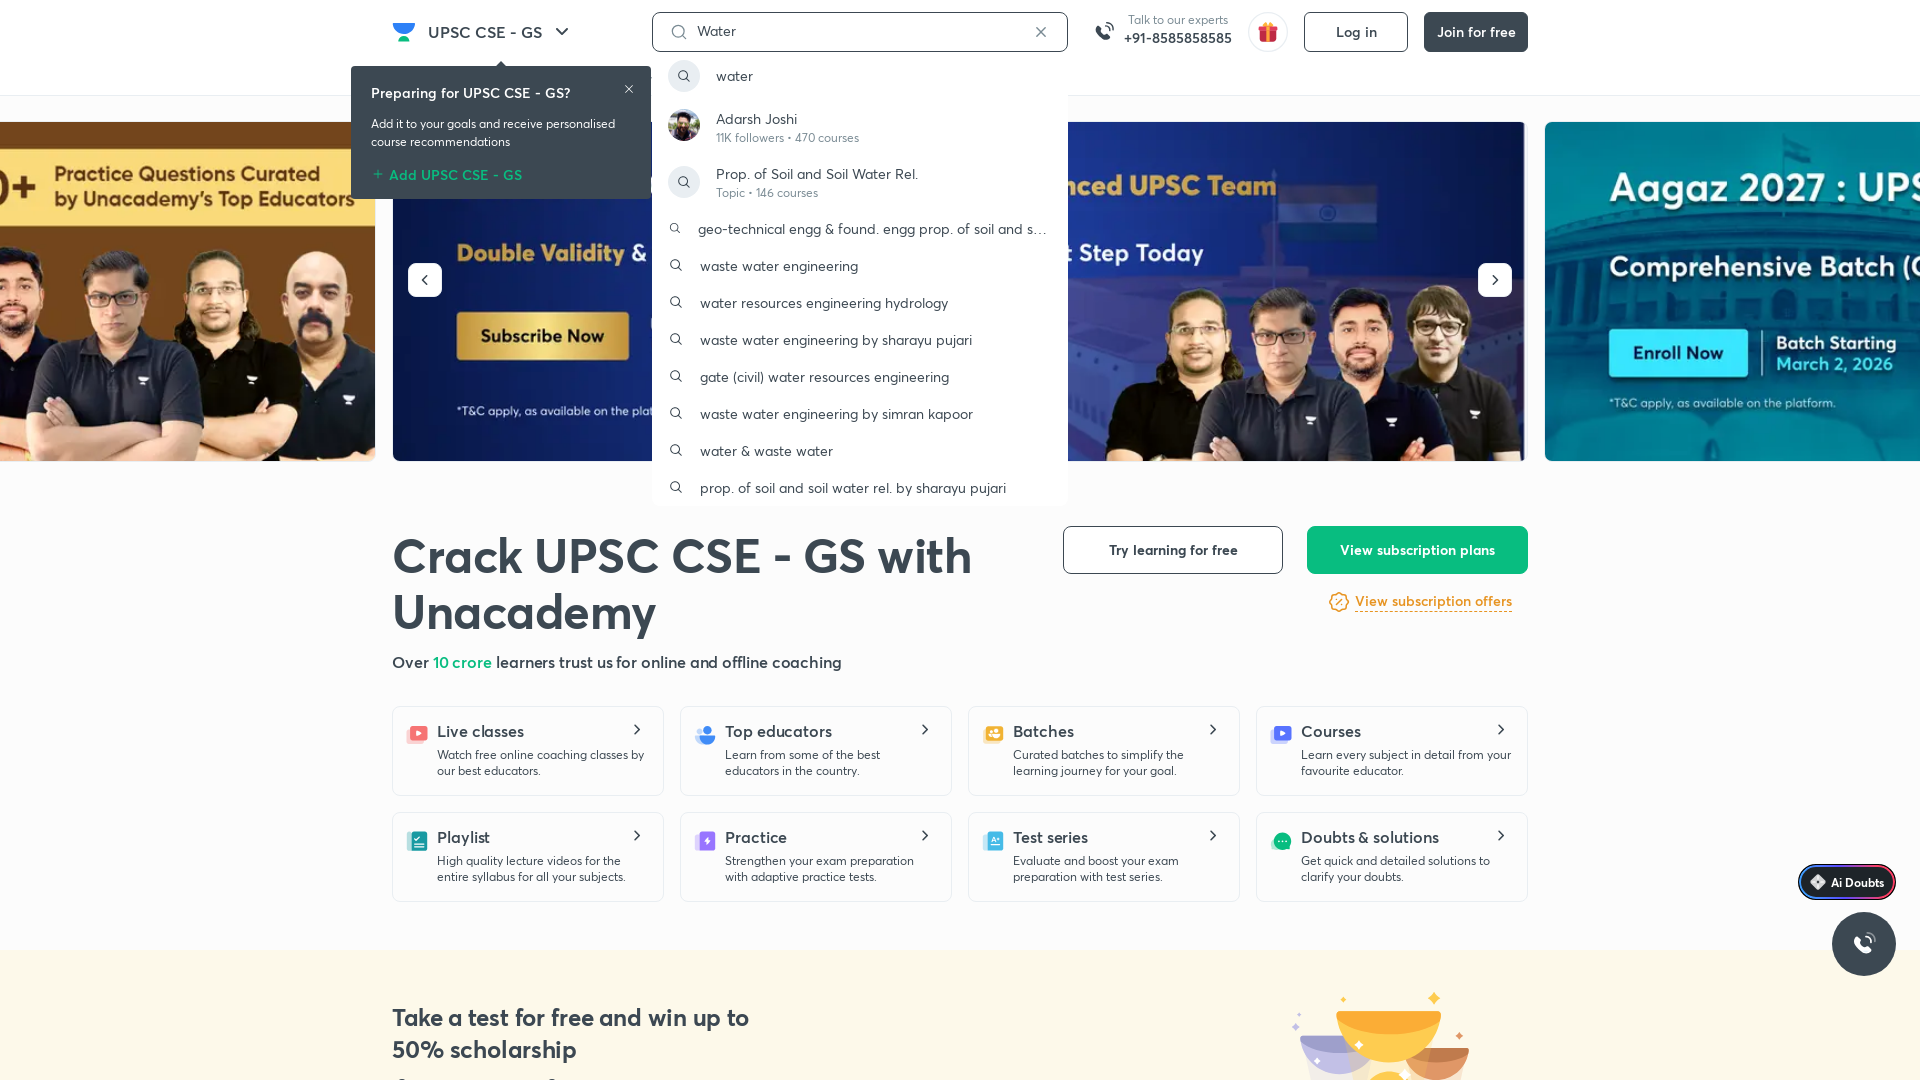

Clicked on 'Water' search result link at (860, 76) on a[href='/search/water?source=Free+Home+Page'] .css-zhxa7k-Item
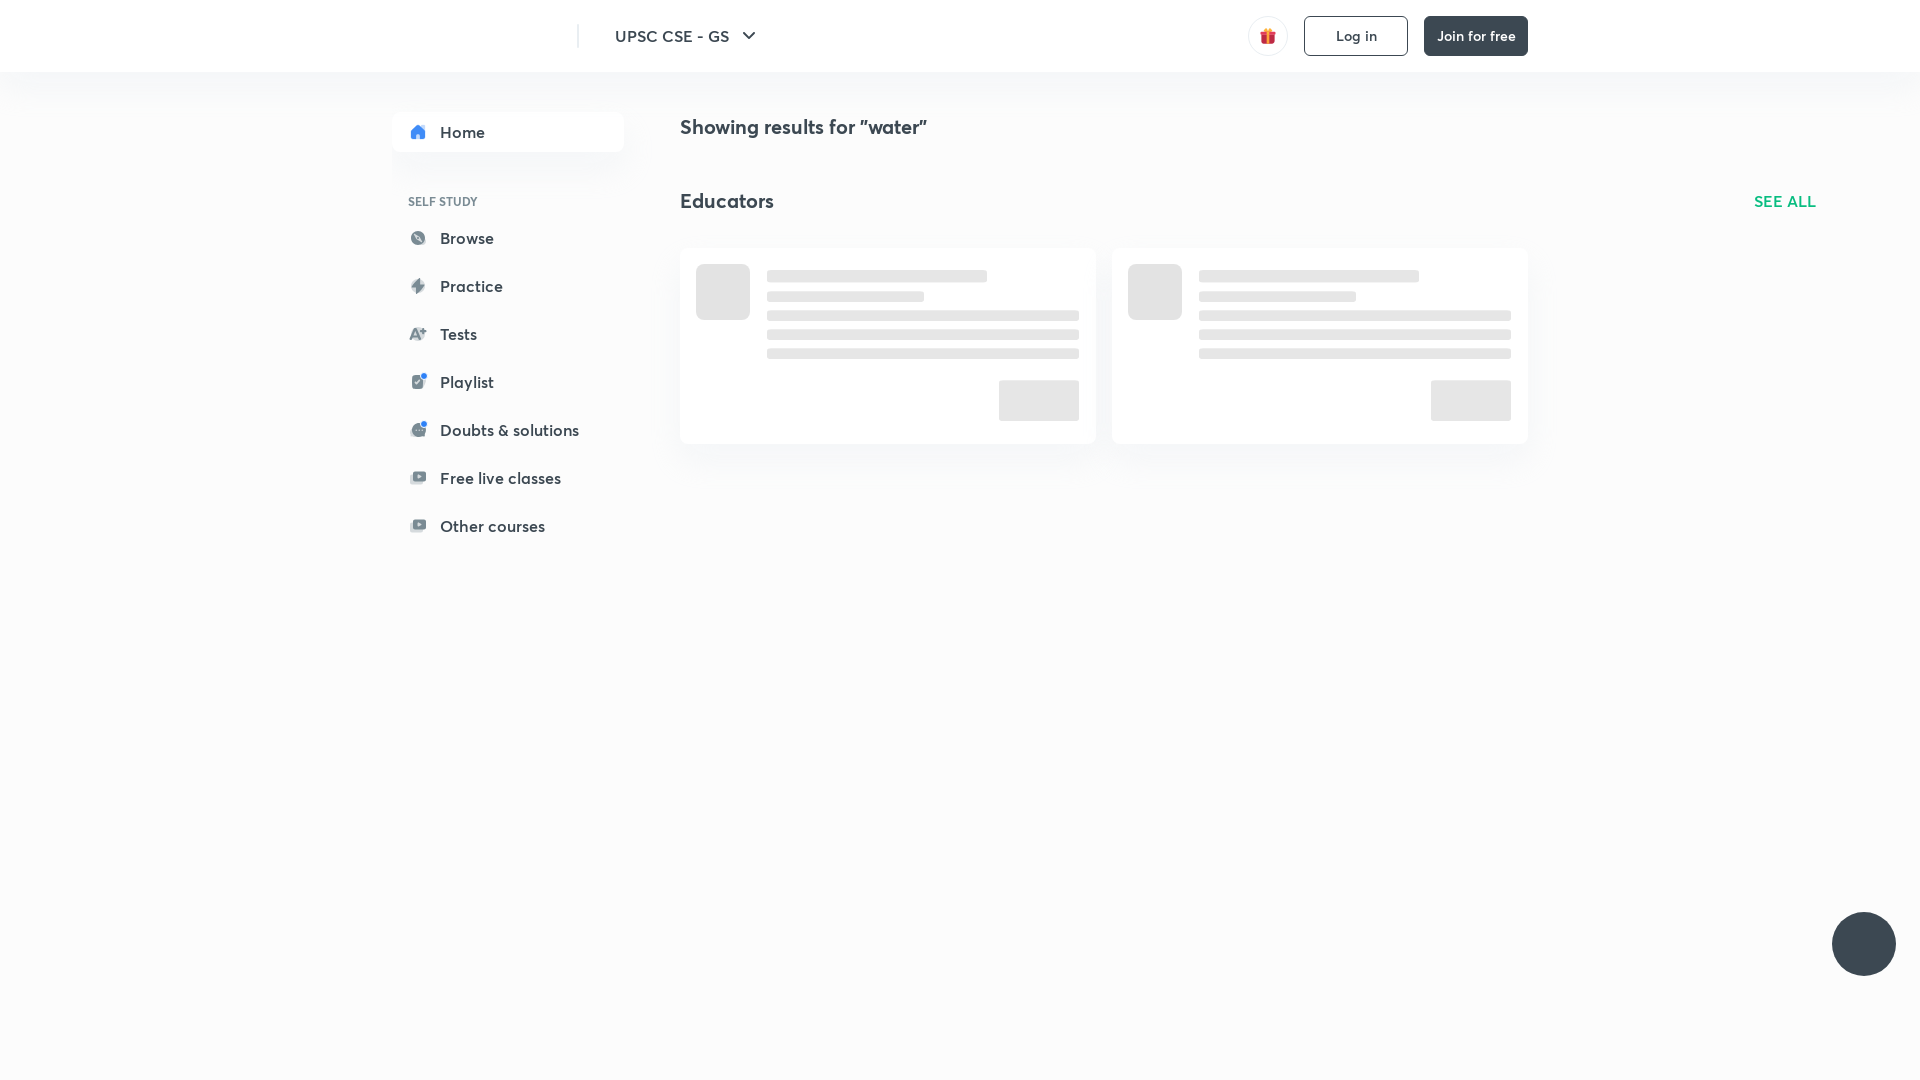

Search results page loaded successfully
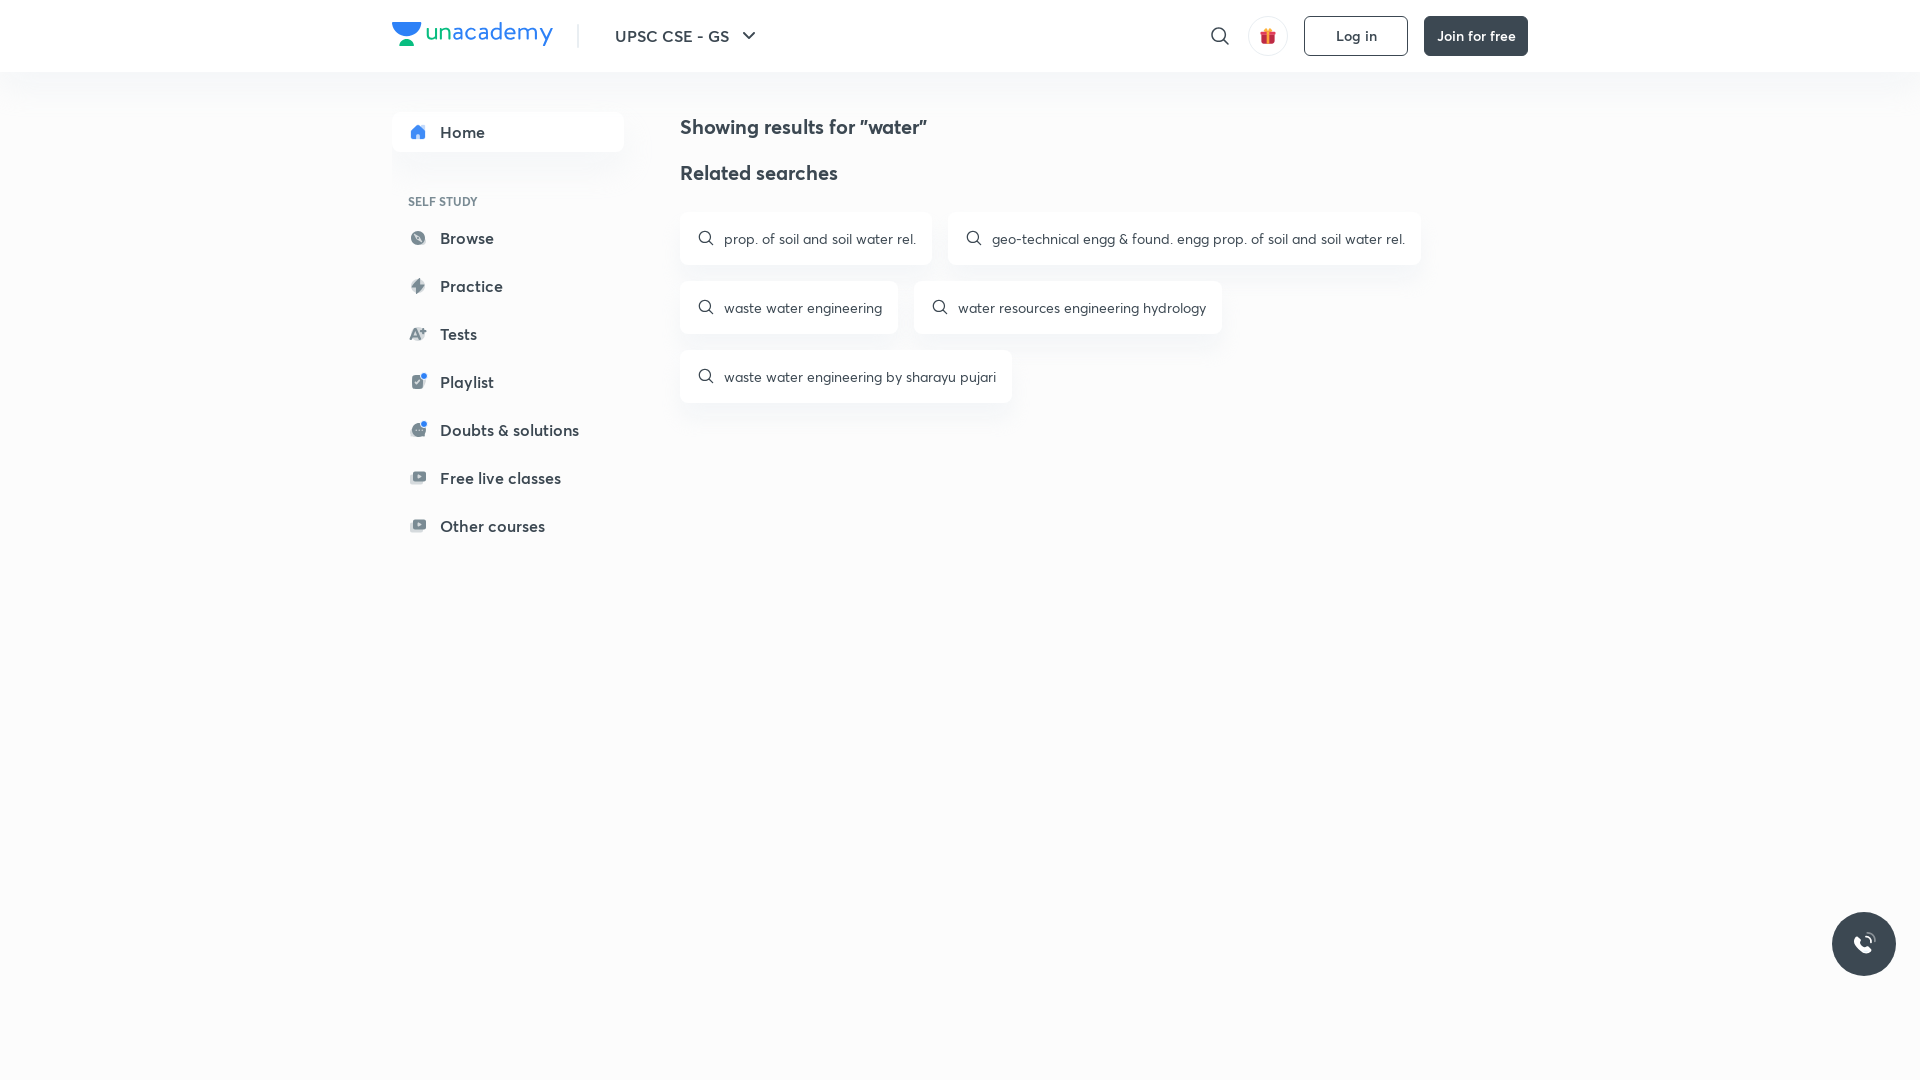

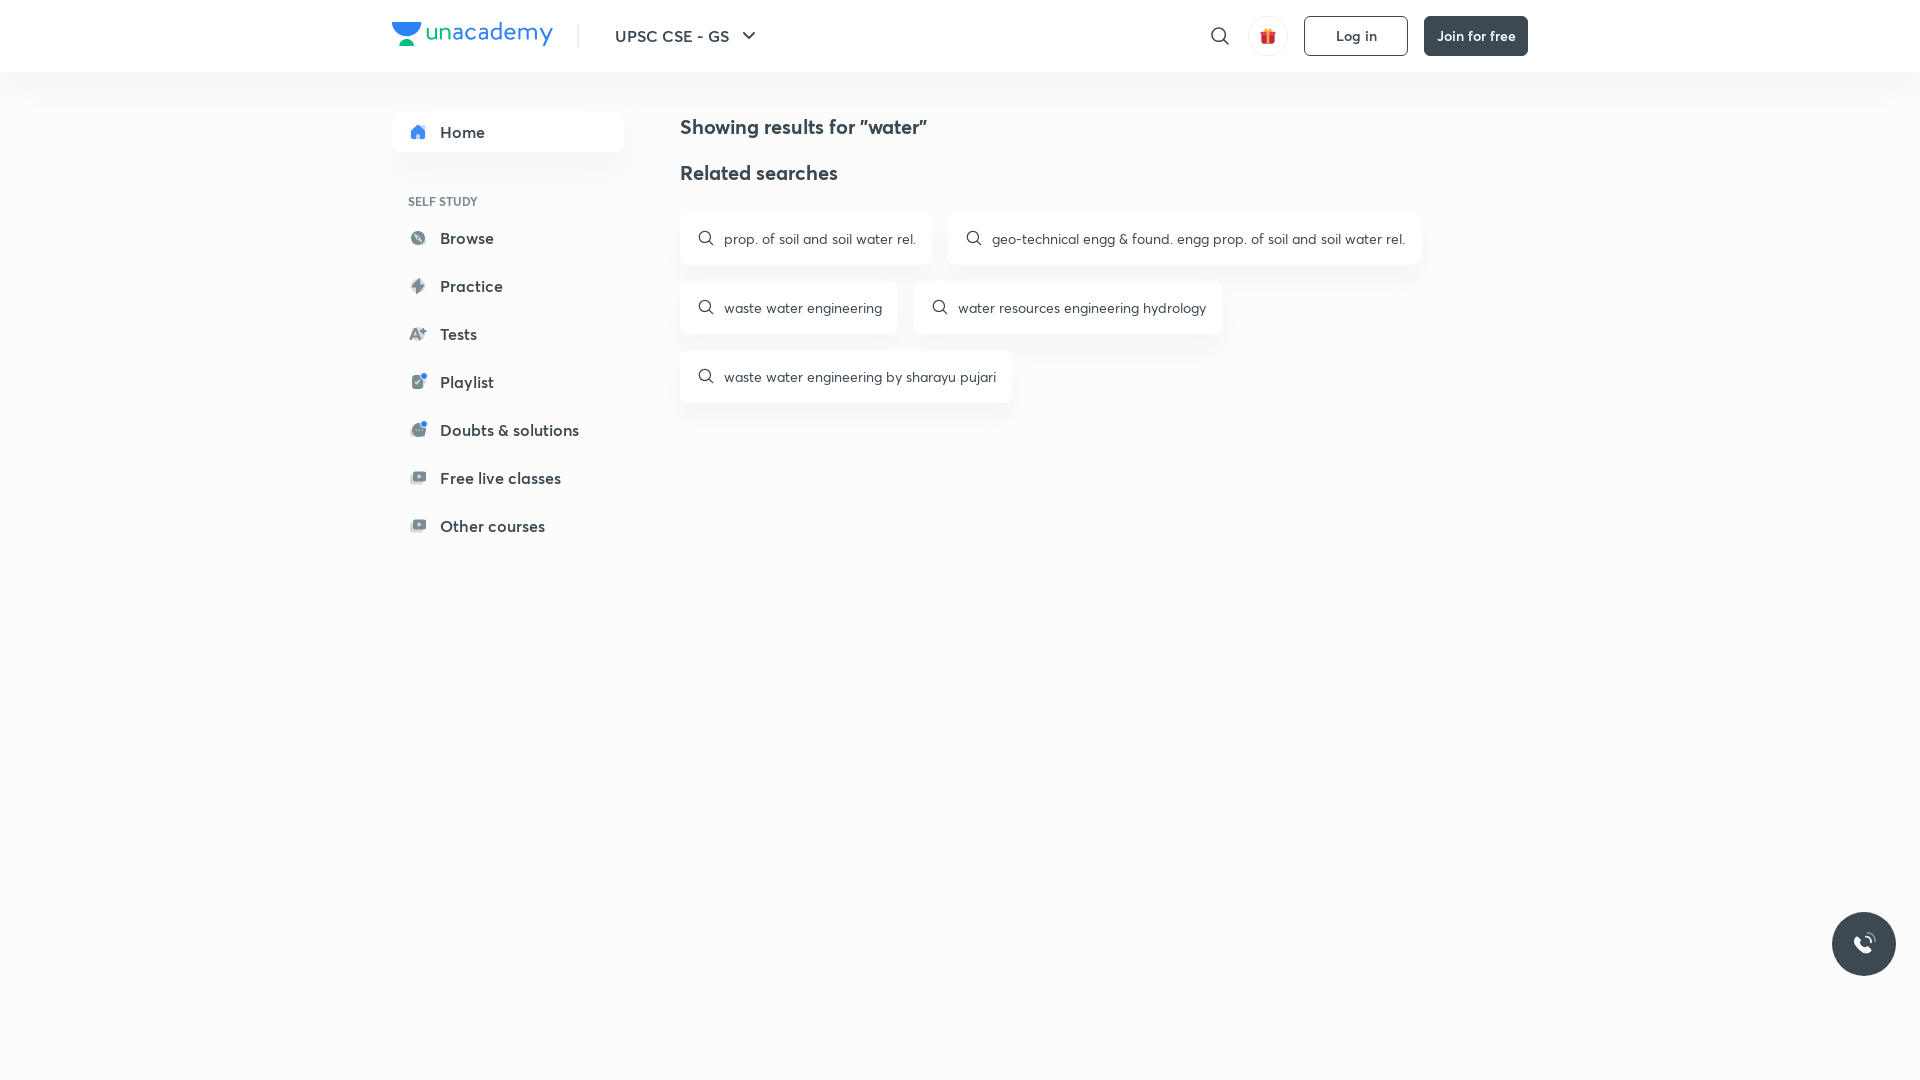